Tests sorting using semantic class attributes on the second table, clicking the dues column header to sort ascending.

Starting URL: http://the-internet.herokuapp.com/tables

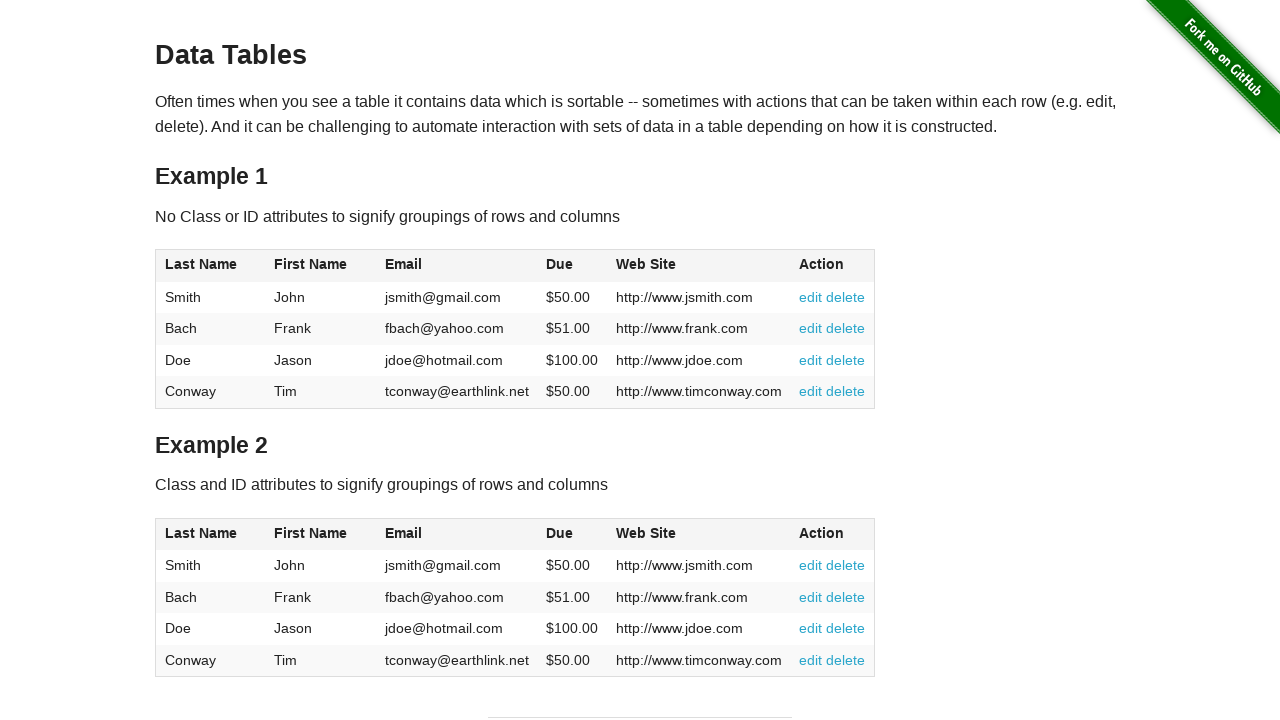

Clicked dues column header in table2 to sort at (560, 533) on #table2 thead .dues
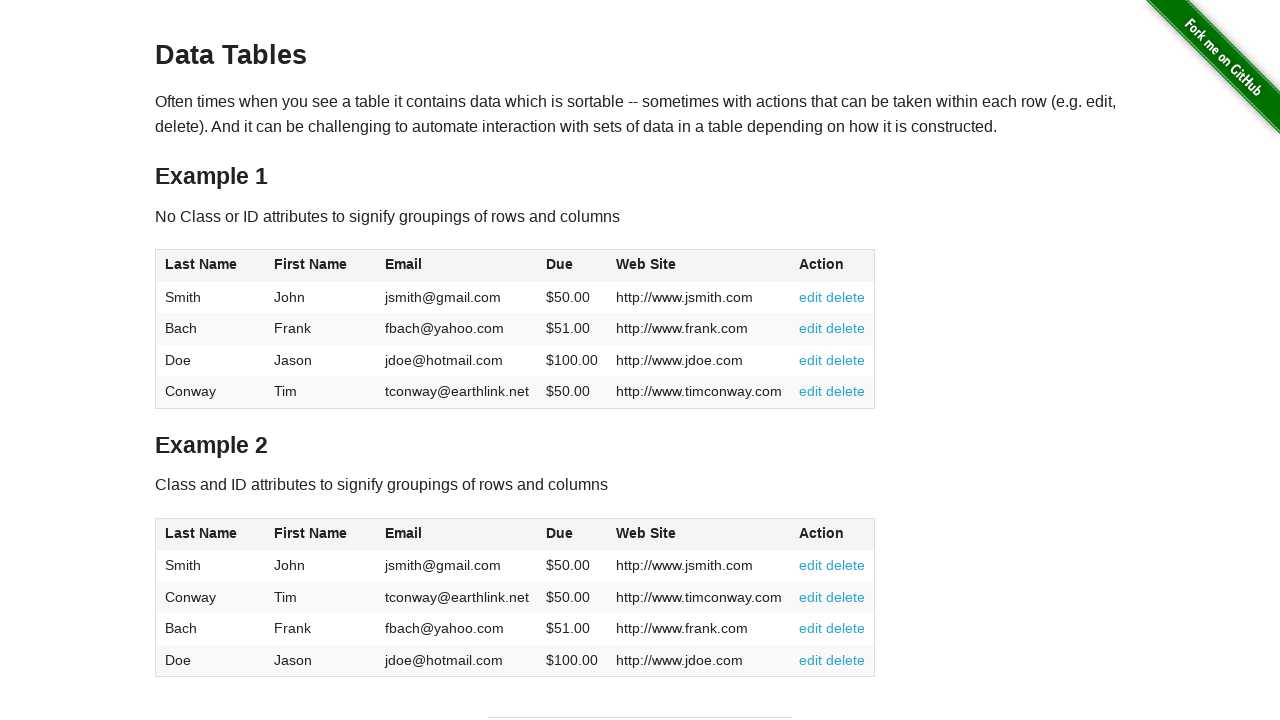

Dues column data loaded in table2
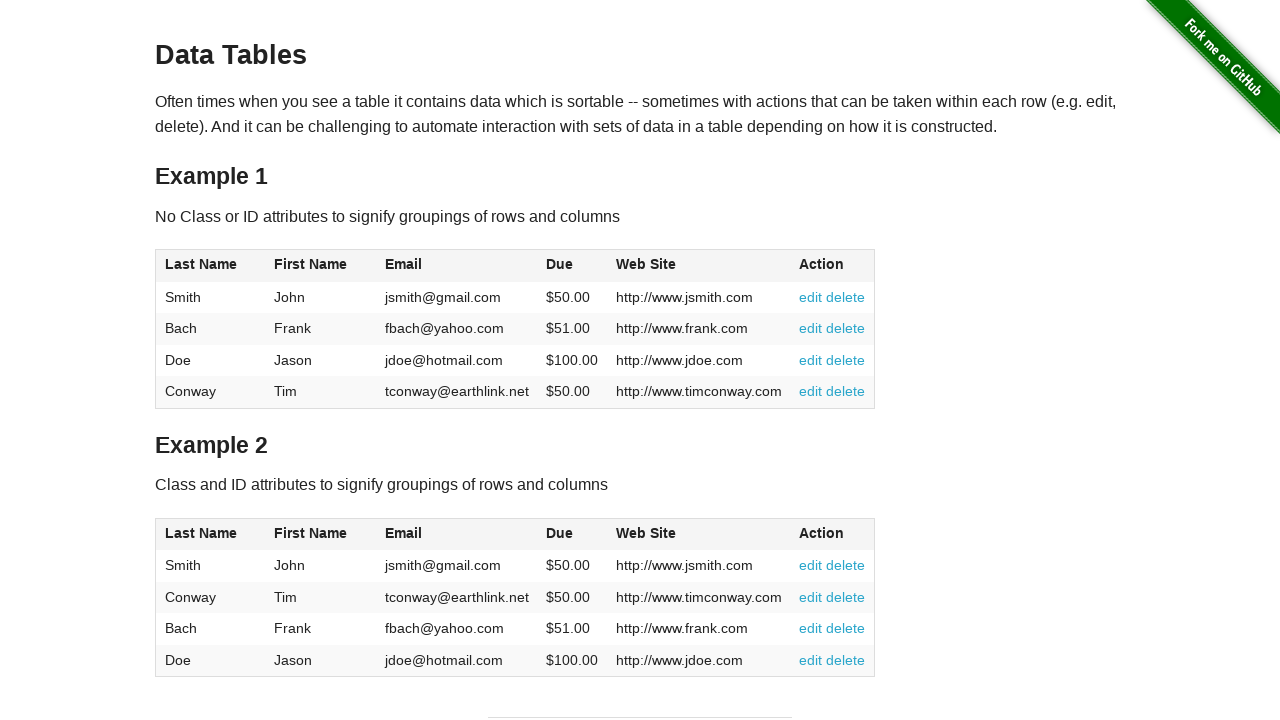

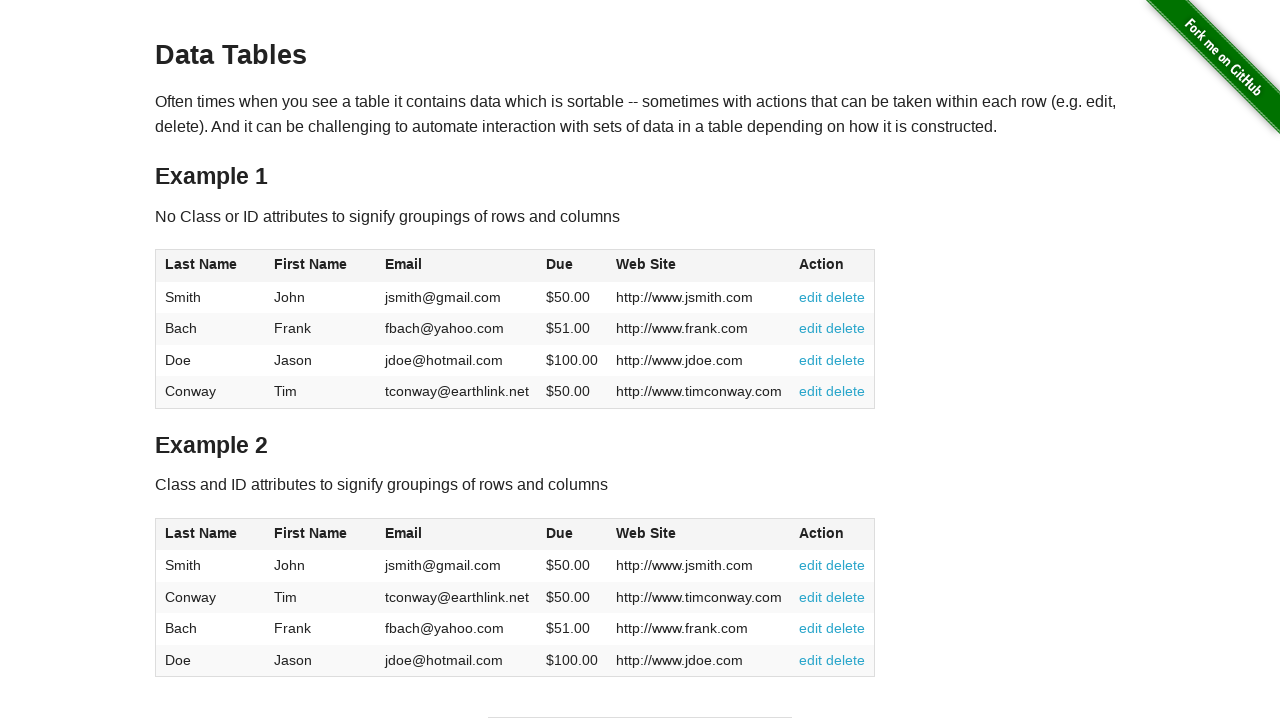